Tests prompt alert functionality by triggering a prompt dialog, entering text, and accepting it

Starting URL: https://www.leafground.com/alert.xhtml

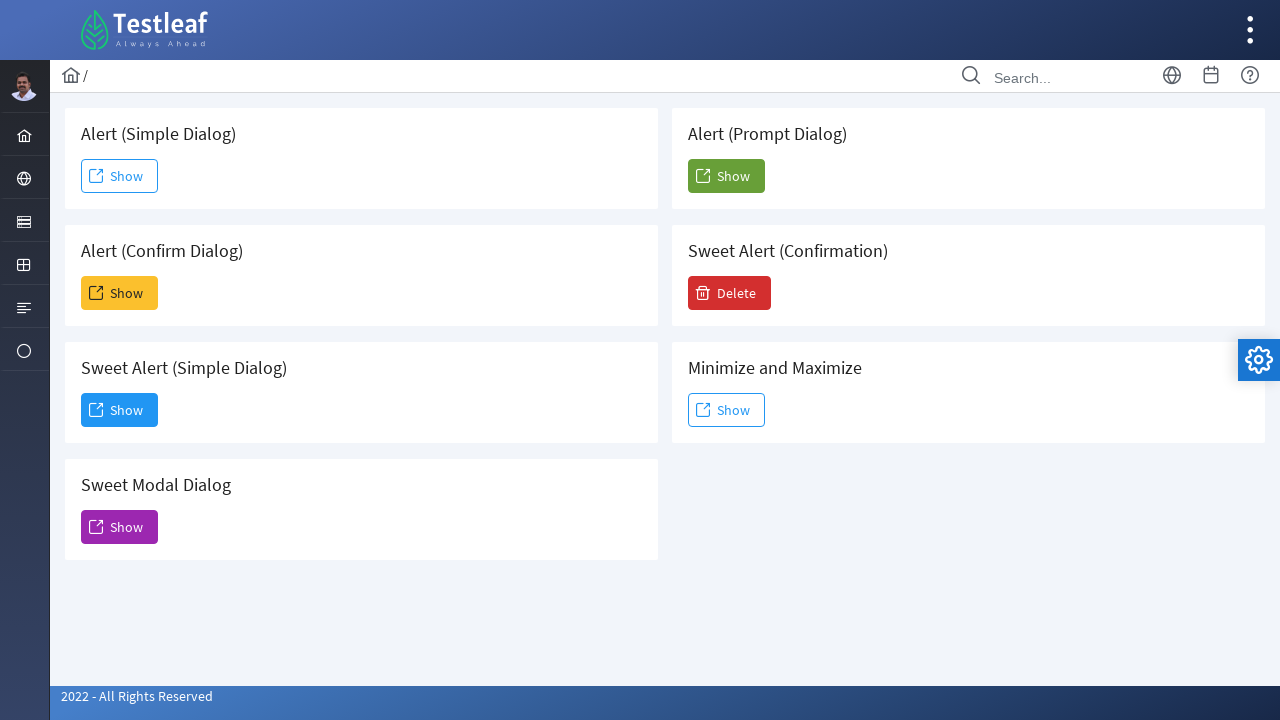

Clicked button to trigger prompt alert at (726, 176) on #j_idt88\:j_idt104
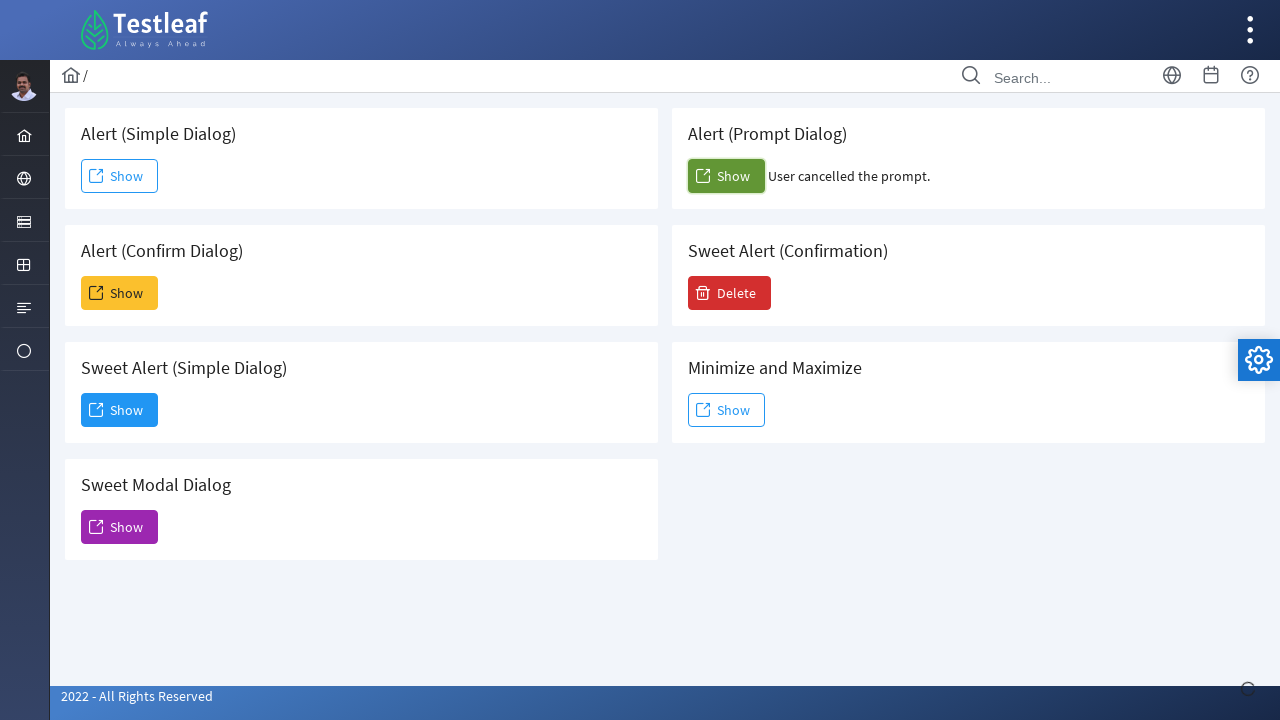

Set up dialog handler to accept prompt with text 'Thennarasu'
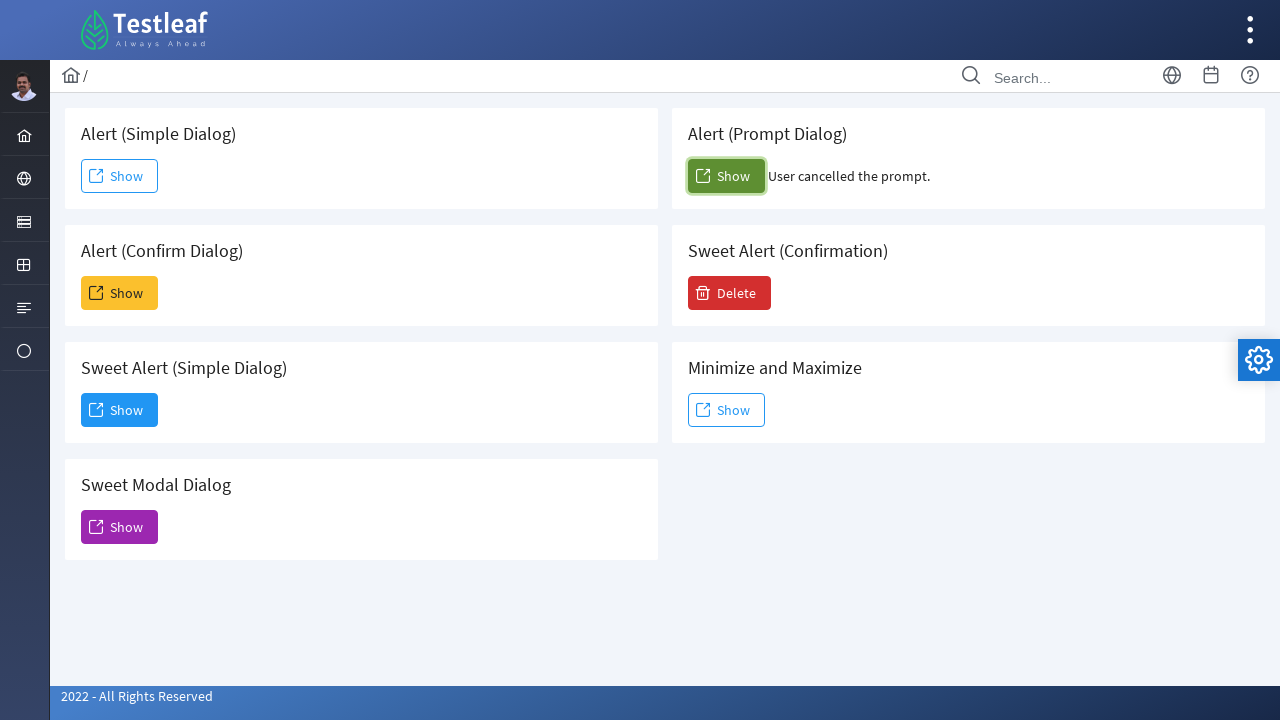

Prompt result displayed on page
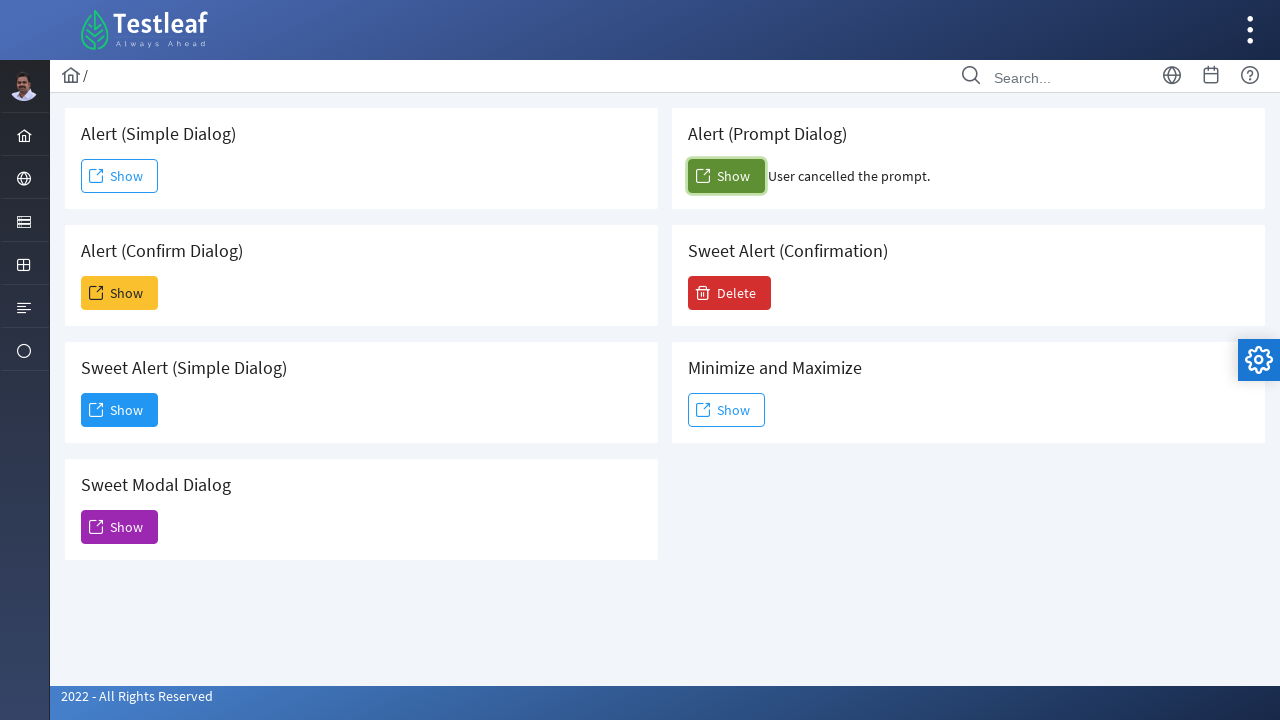

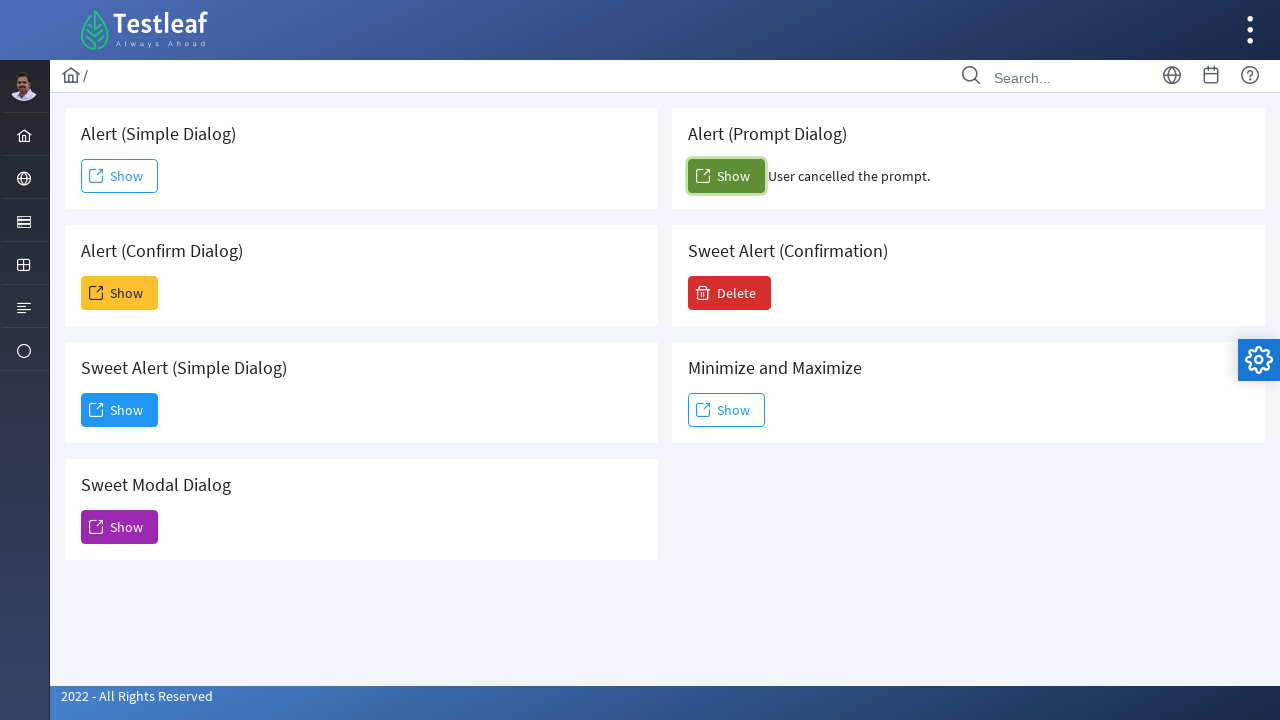